Tests drag and drop functionality by dragging an element to a drop zone

Starting URL: http://jqueryui.com/droppable

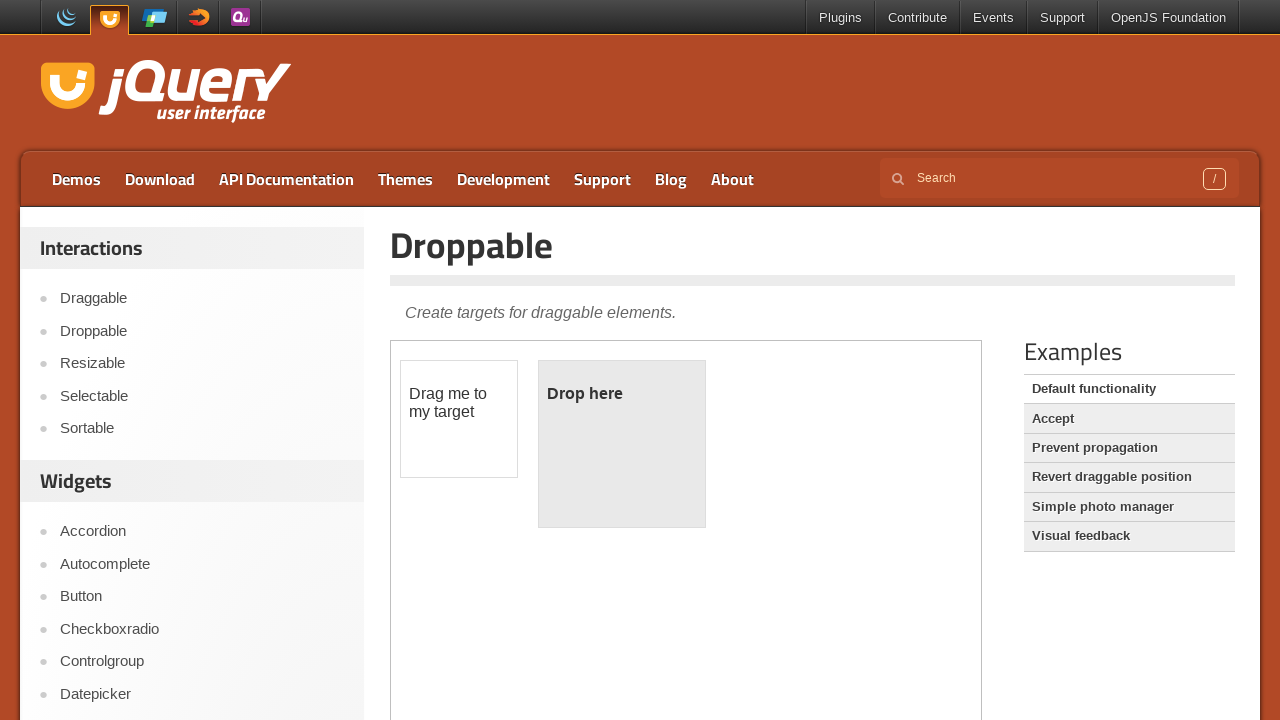

Located iframe containing draggable elements
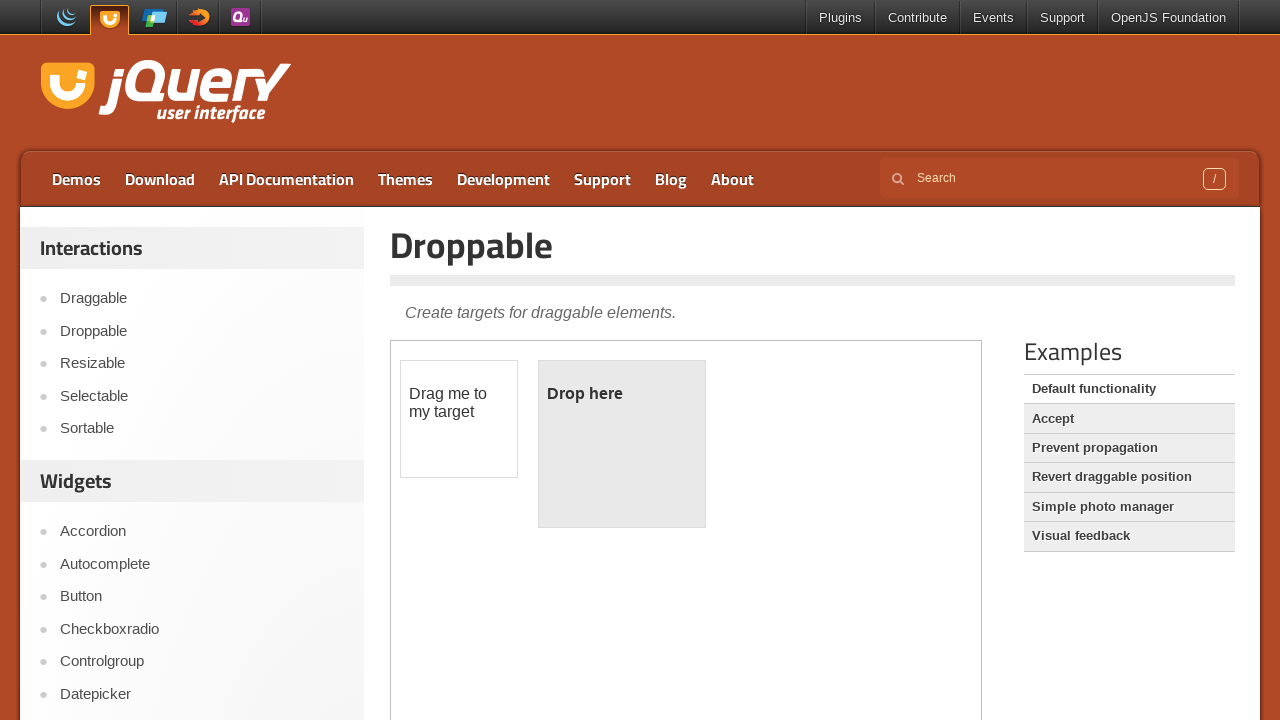

Located draggable element with id='draggable'
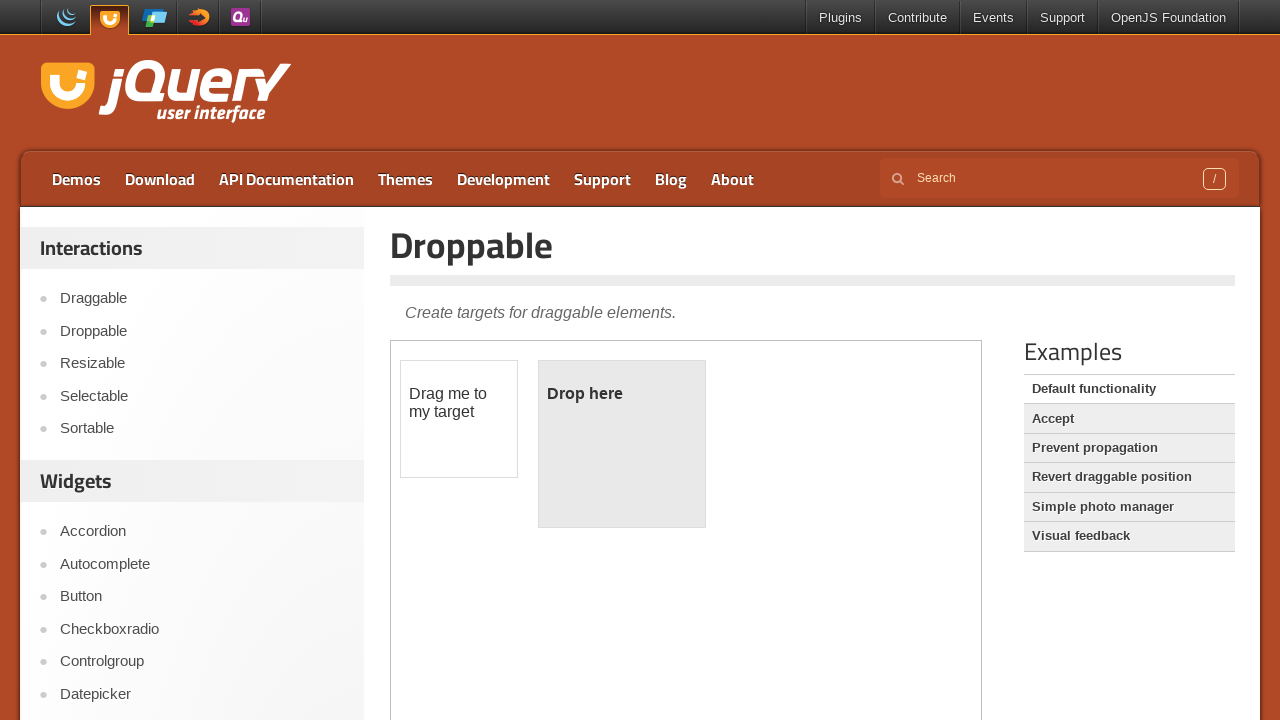

Located drop zone element with id='droppable'
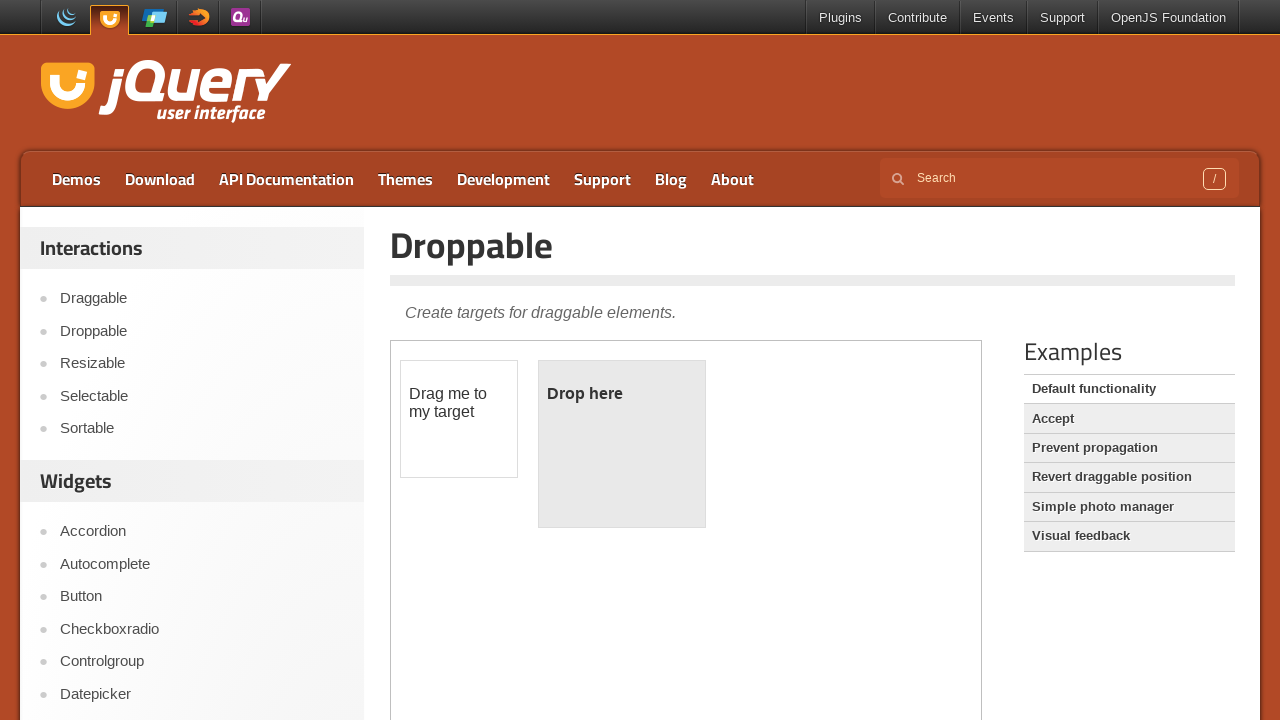

Dragged element from draggable to droppable zone at (622, 444)
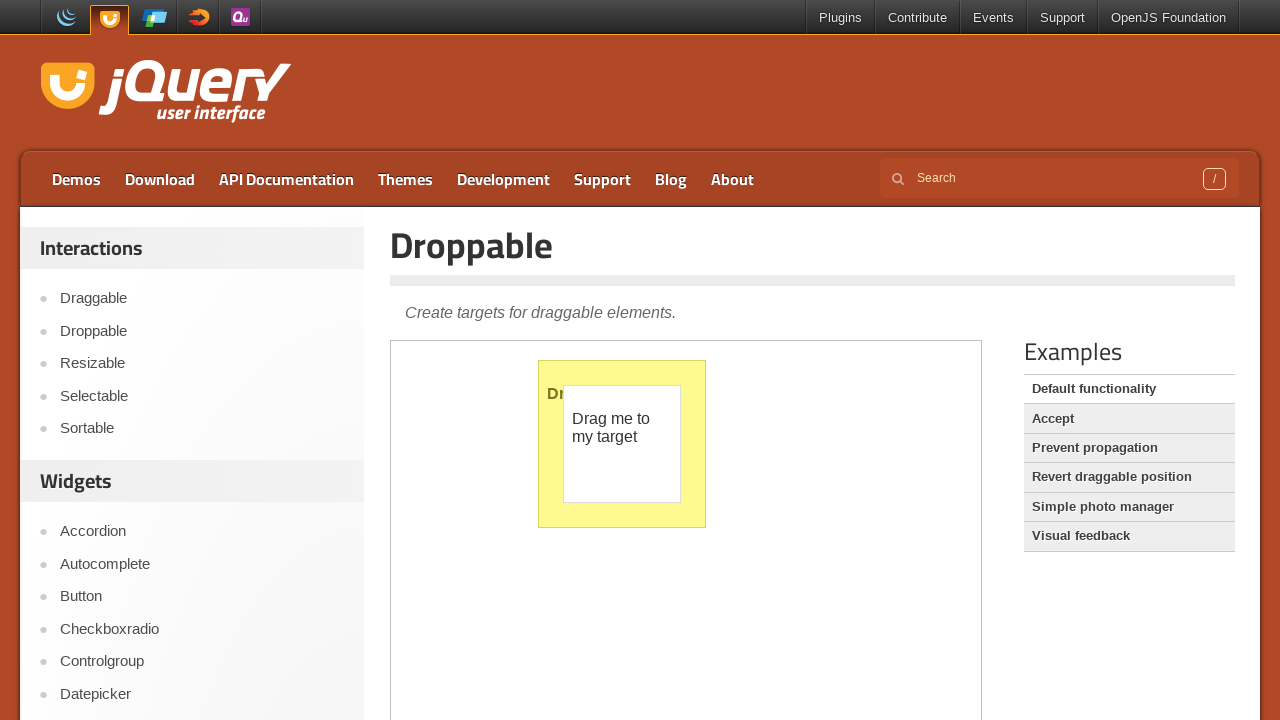

Verified drop was successful by waiting for paragraph element in droppable zone
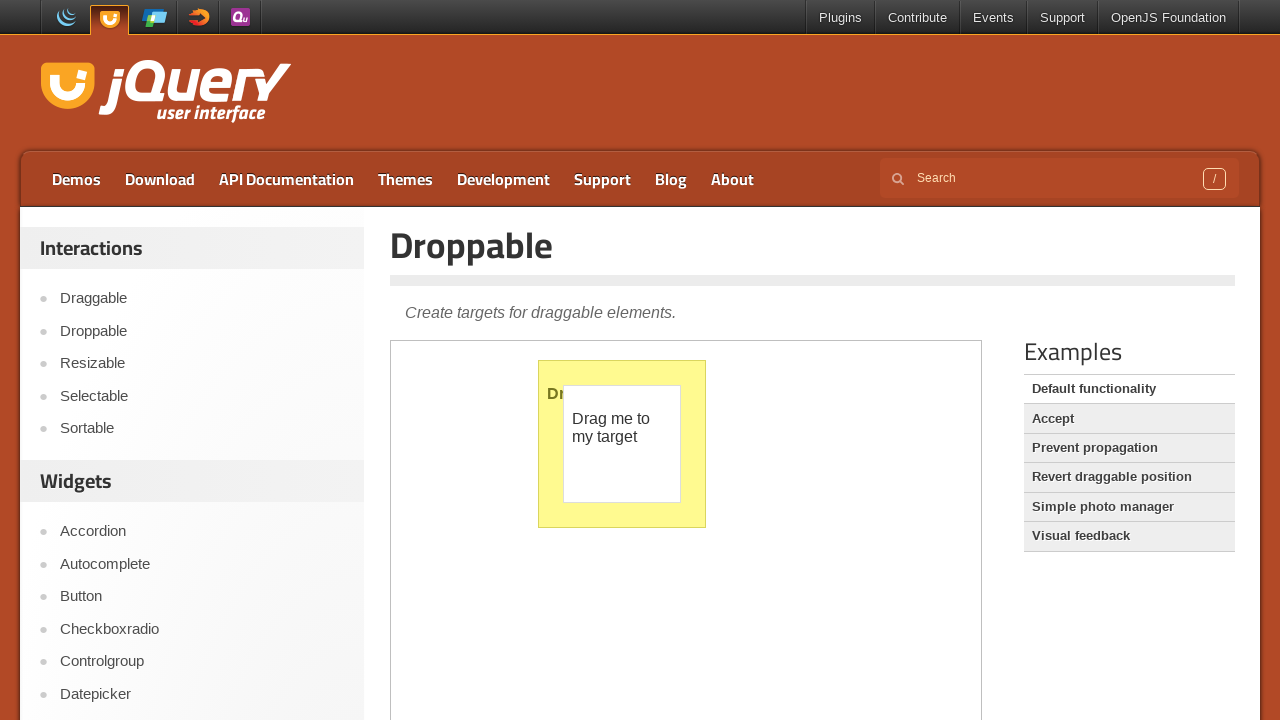

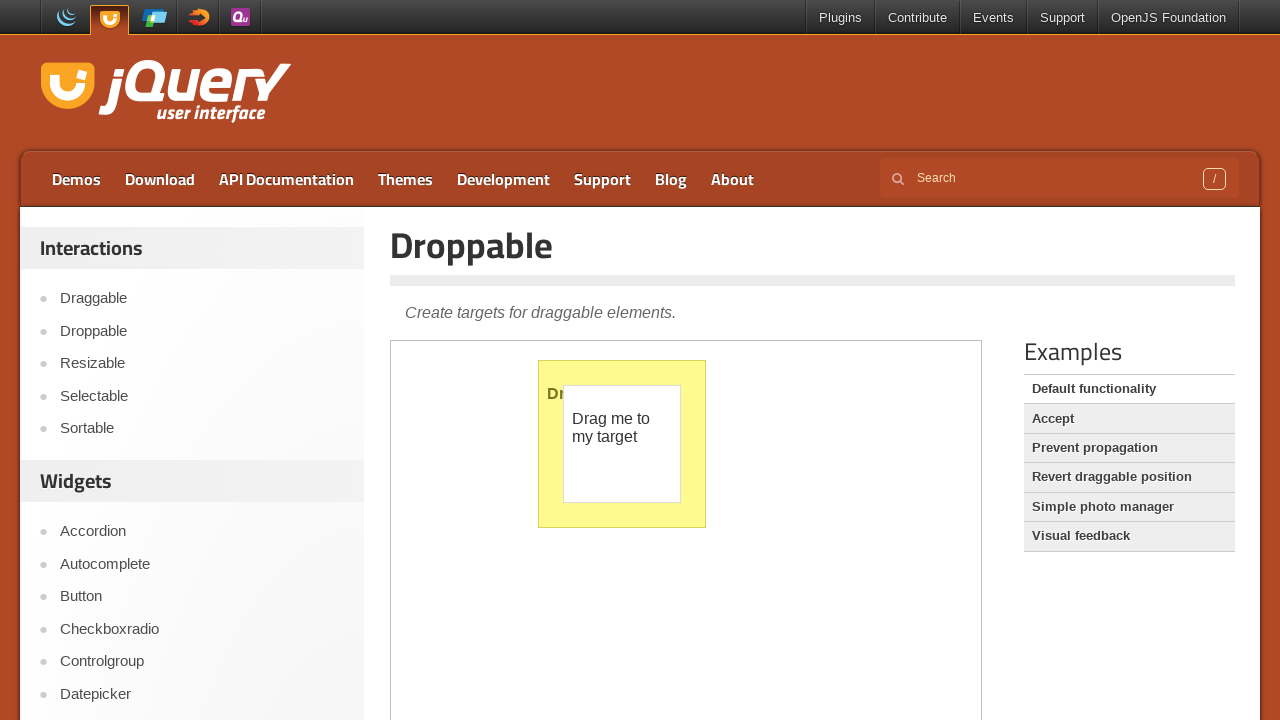